Tests floating menu visibility while scrolling by navigating to the floating menu page and verifying menu buttons remain visible at different scroll positions

Starting URL: https://the-internet.herokuapp.com/

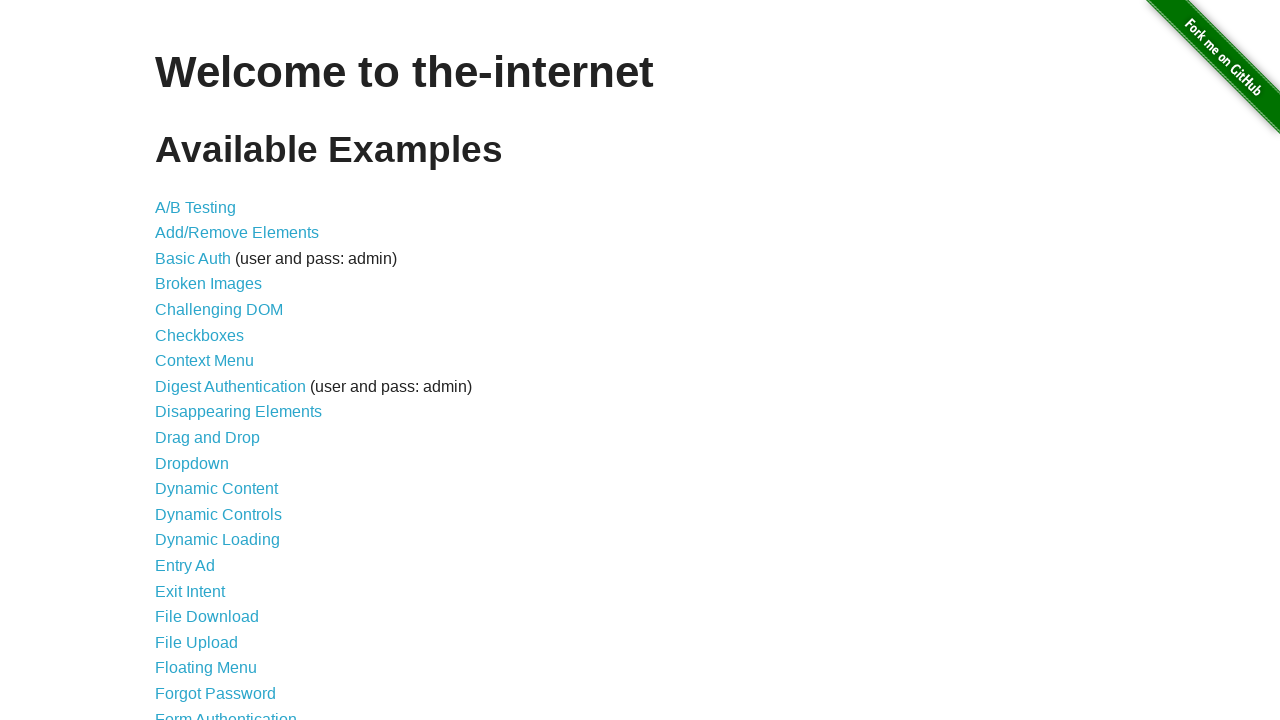

Clicked on Floating Menu link to navigate to floating menu page at (206, 668) on text=Floating Menu
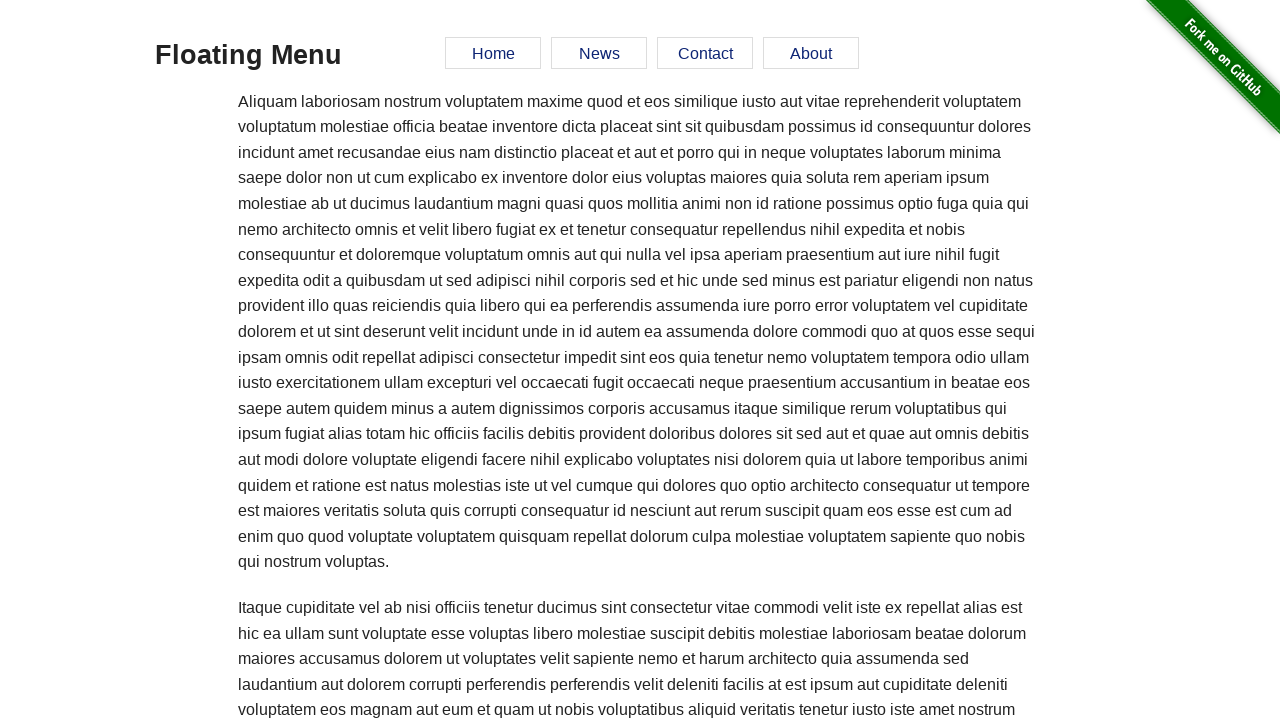

Scrolled down 500 pixels to check floating menu visibility
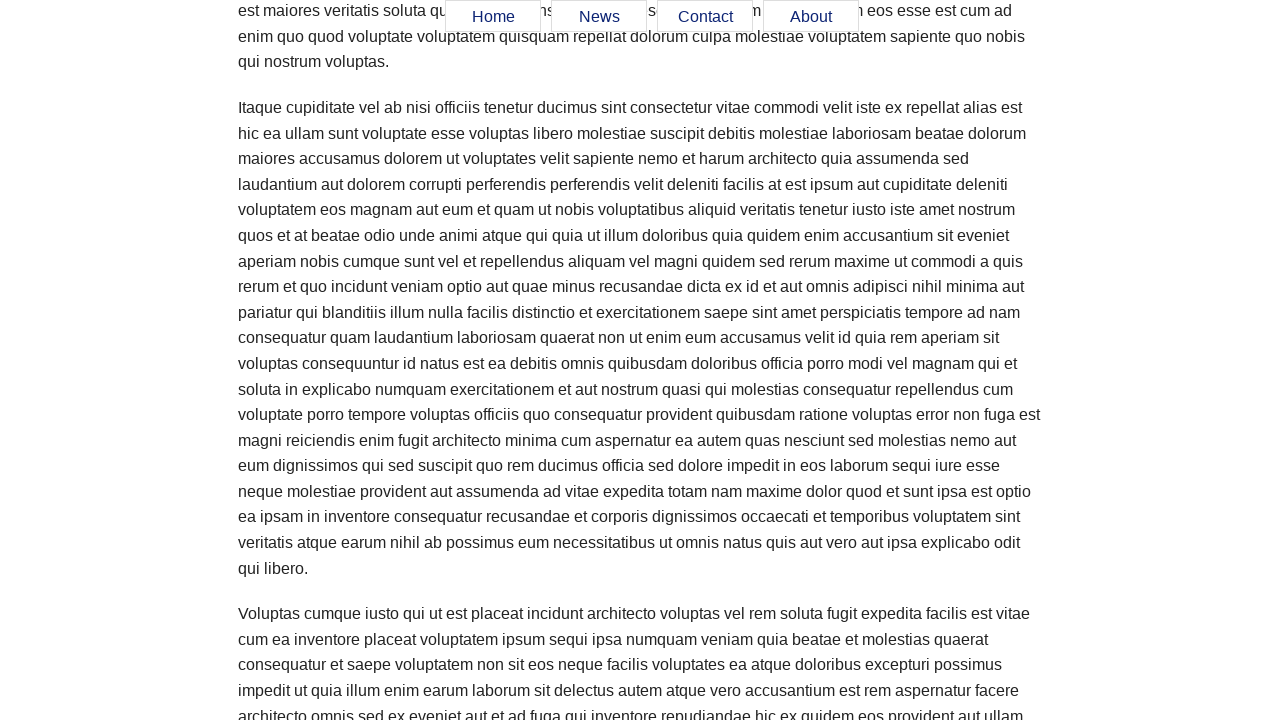

Verified News button is visible in floating menu after scrolling
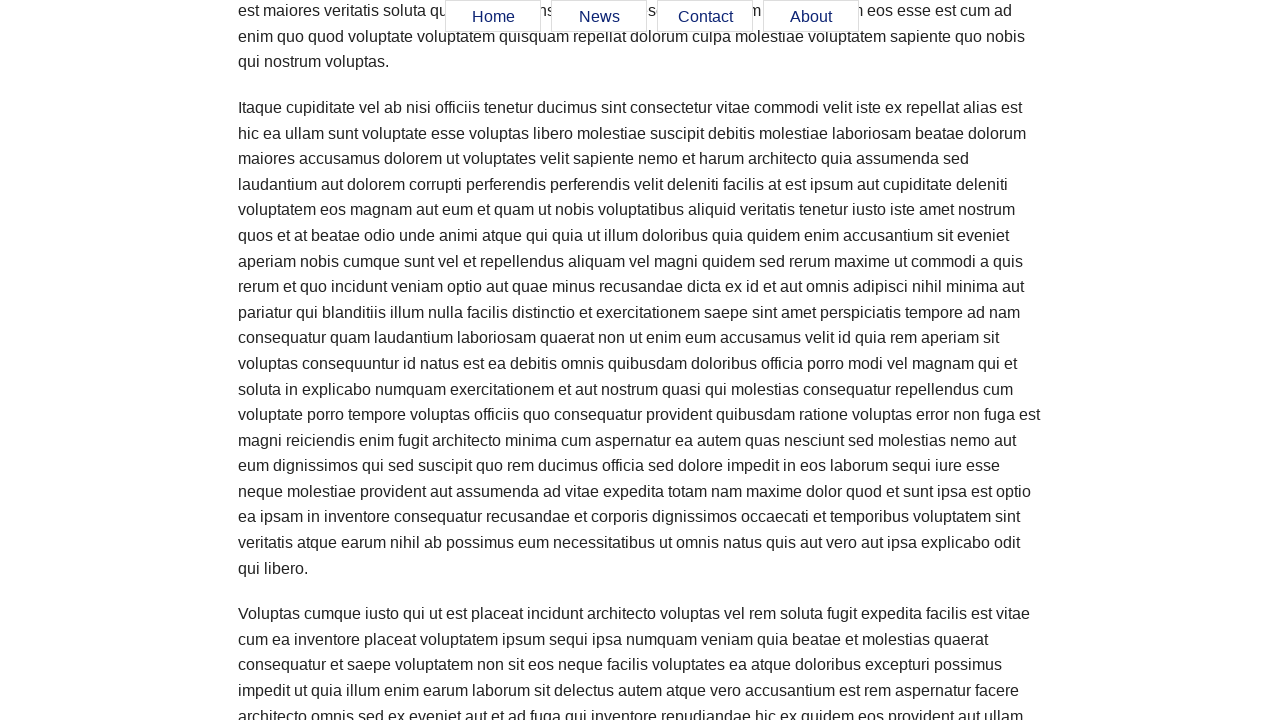

Scrolled back up 500 pixels to original position
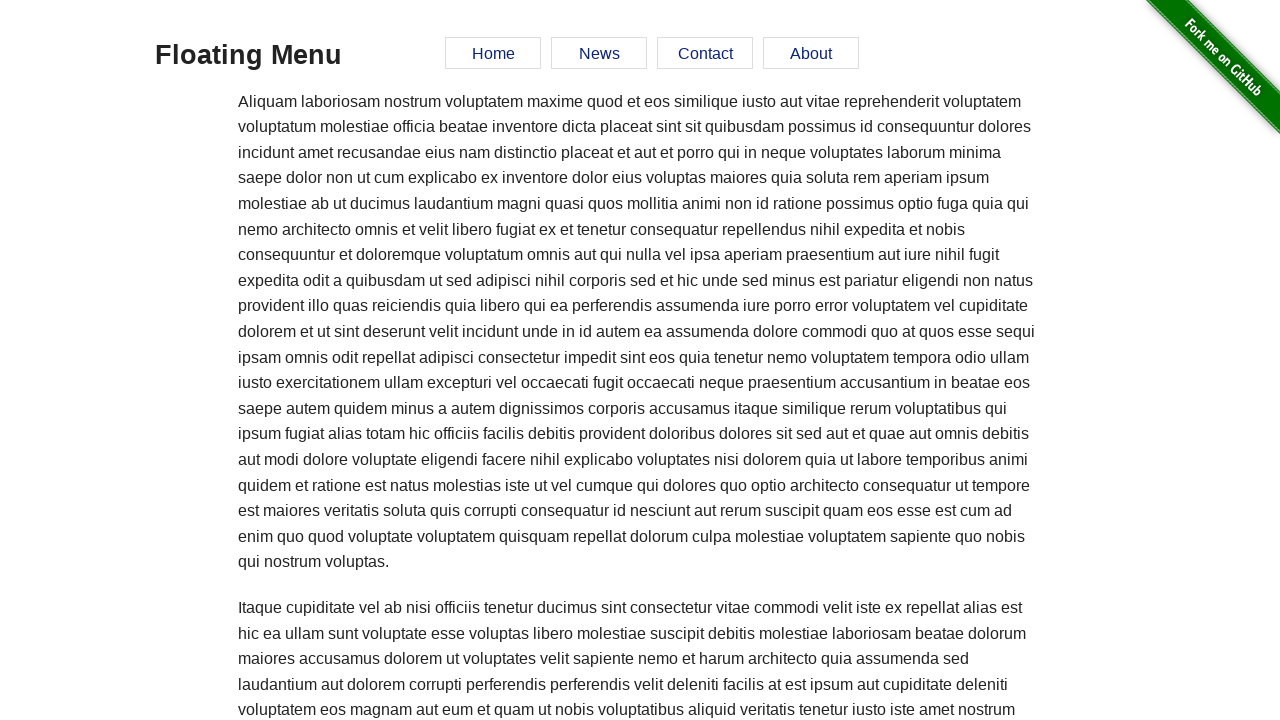

Scrolled further down 800 pixels to check Contact button visibility
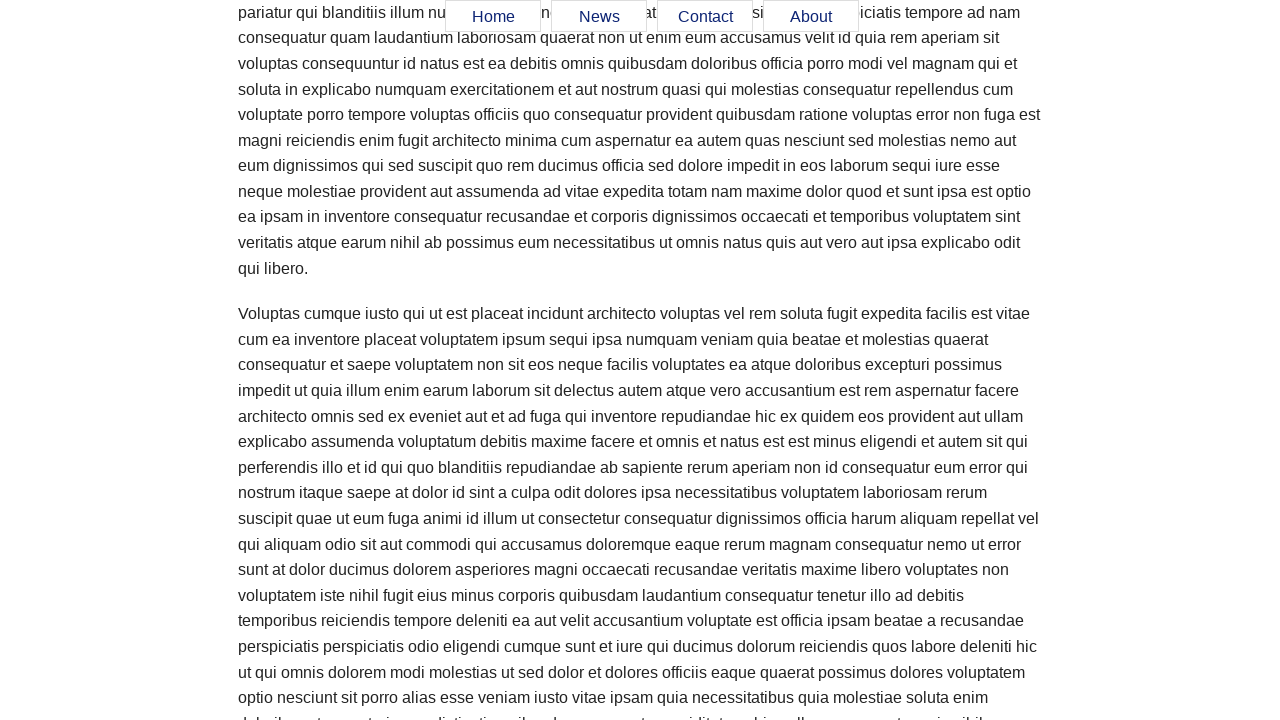

Verified Contact button is visible in floating menu at lower scroll position
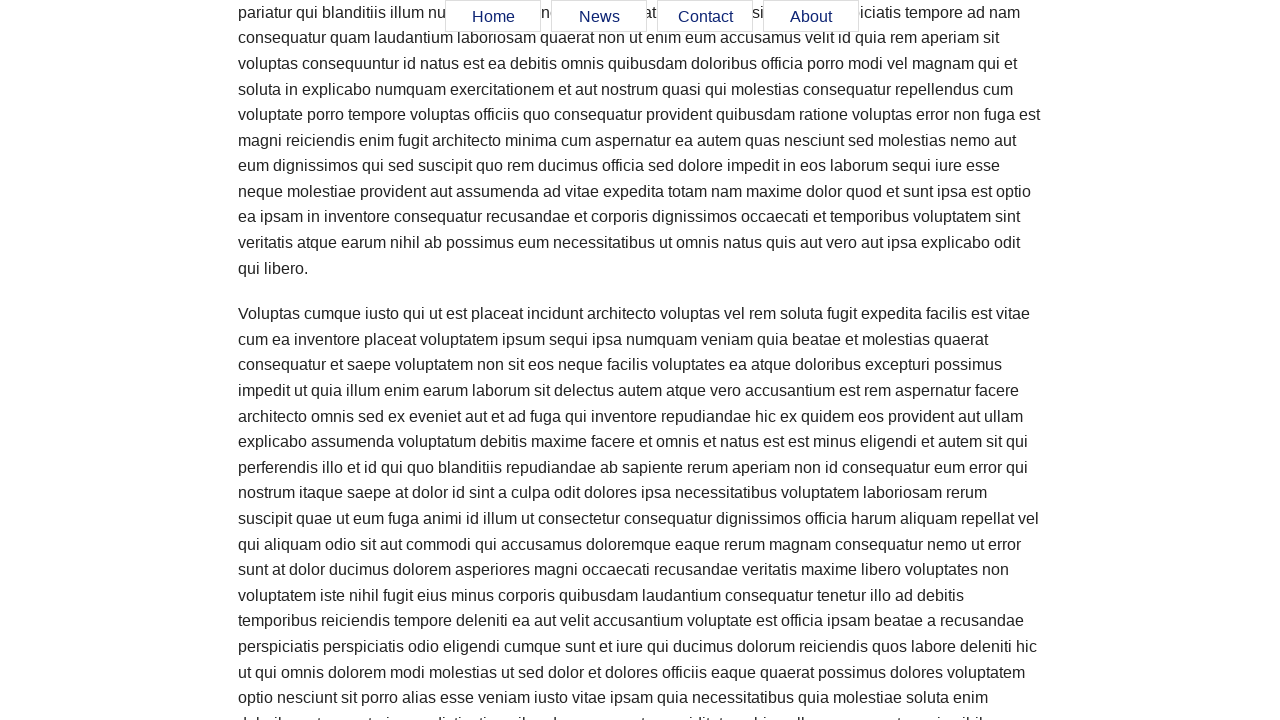

Navigated back to main page
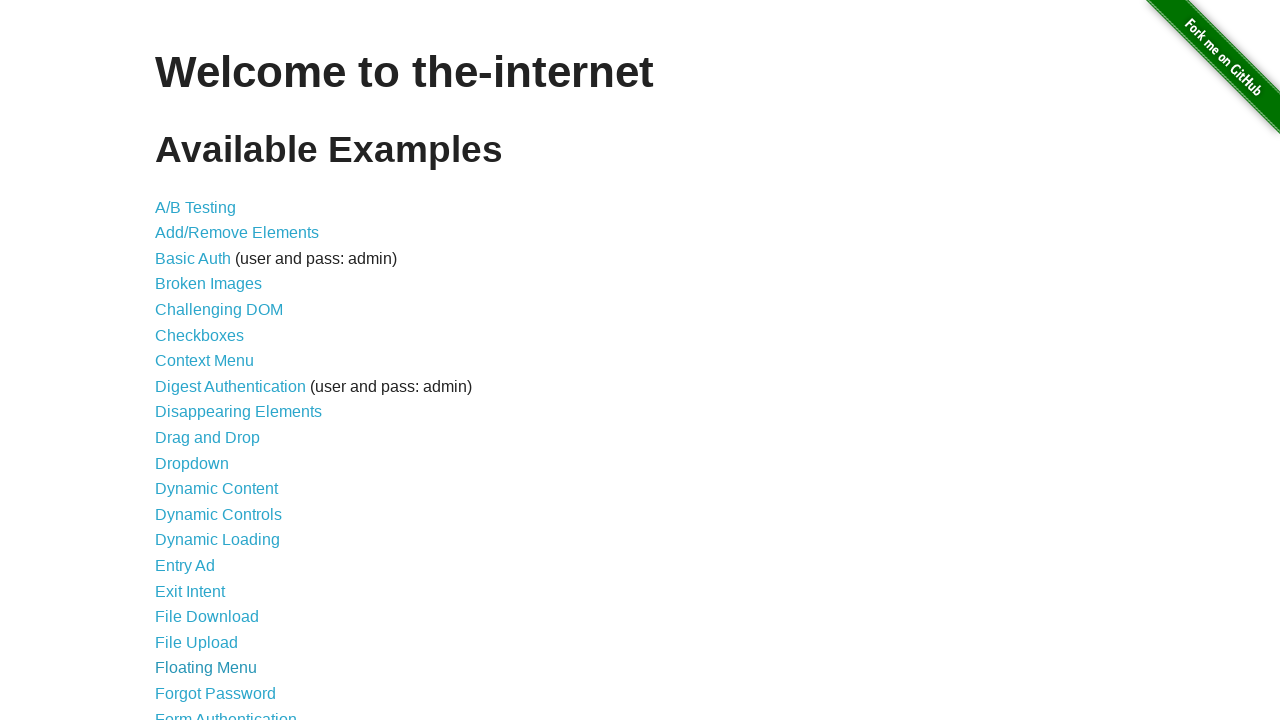

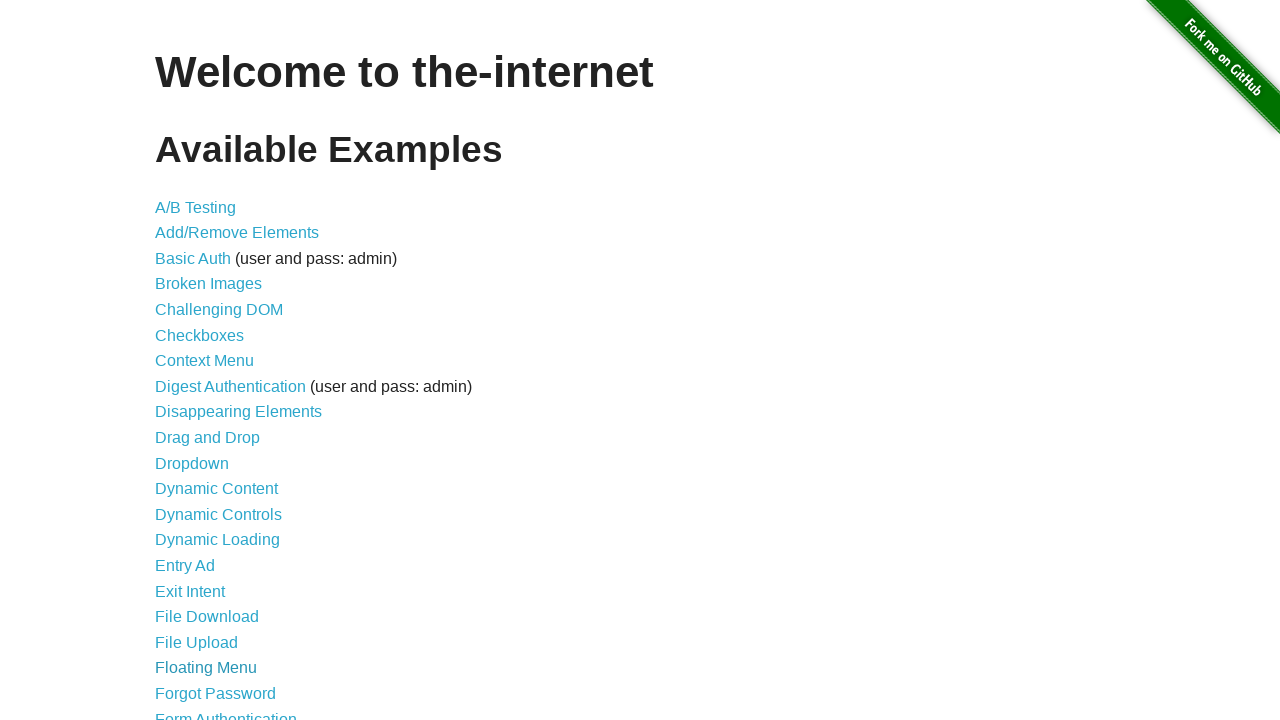